Tests a math calculation form by reading two numbers, calculating their sum, selecting the result from a dropdown, and submitting the form

Starting URL: http://suninjuly.github.io/selects1.html

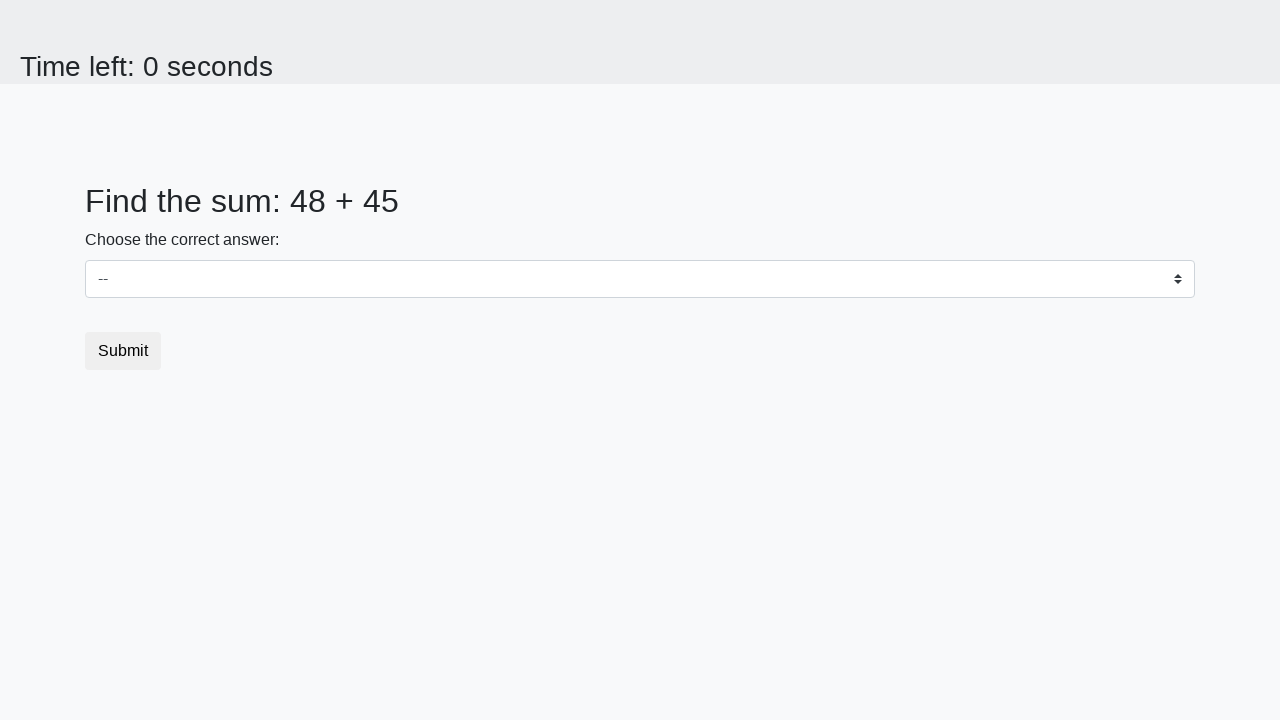

Retrieved first number from #num1 element
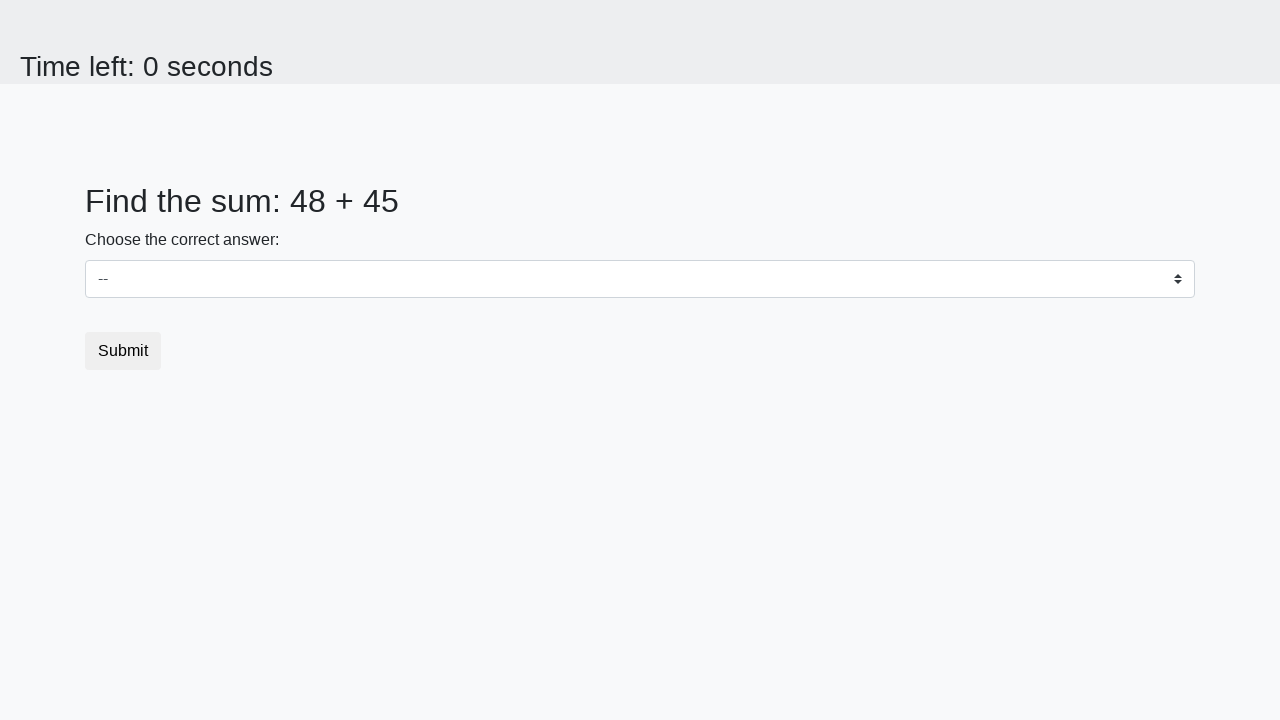

Retrieved second number from #num2 element
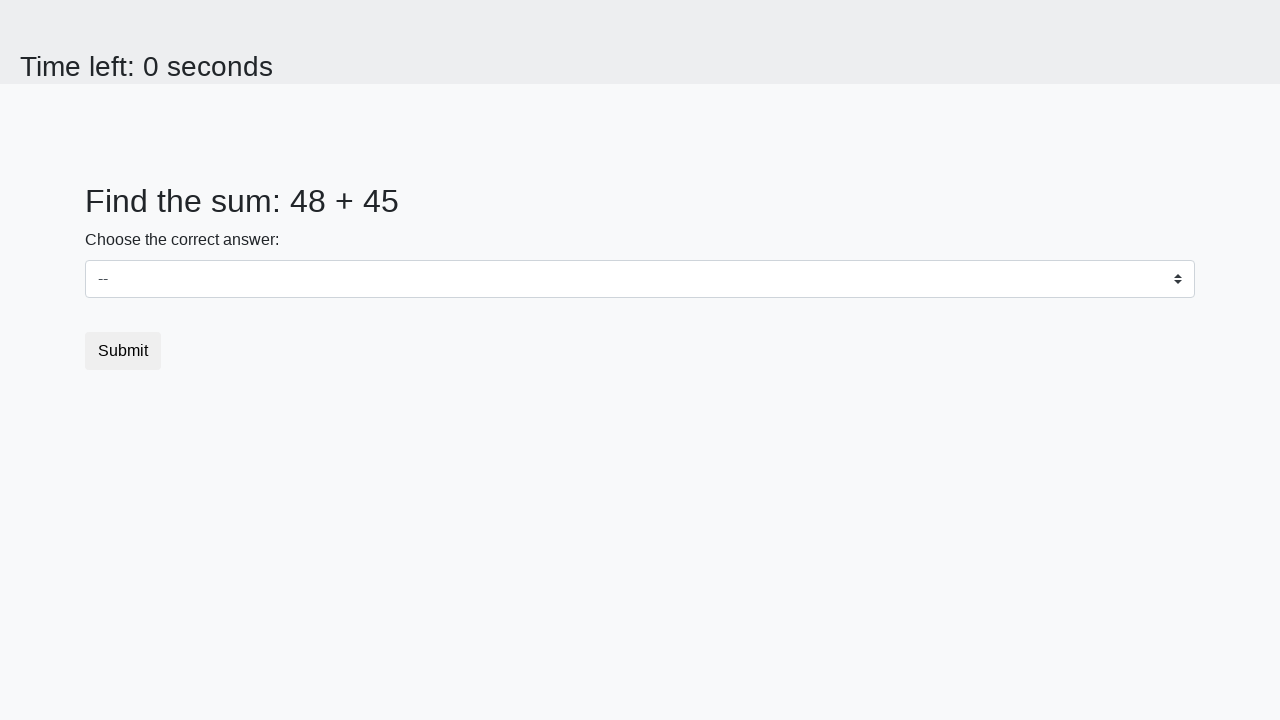

Calculated sum of 48 + 45 = 93
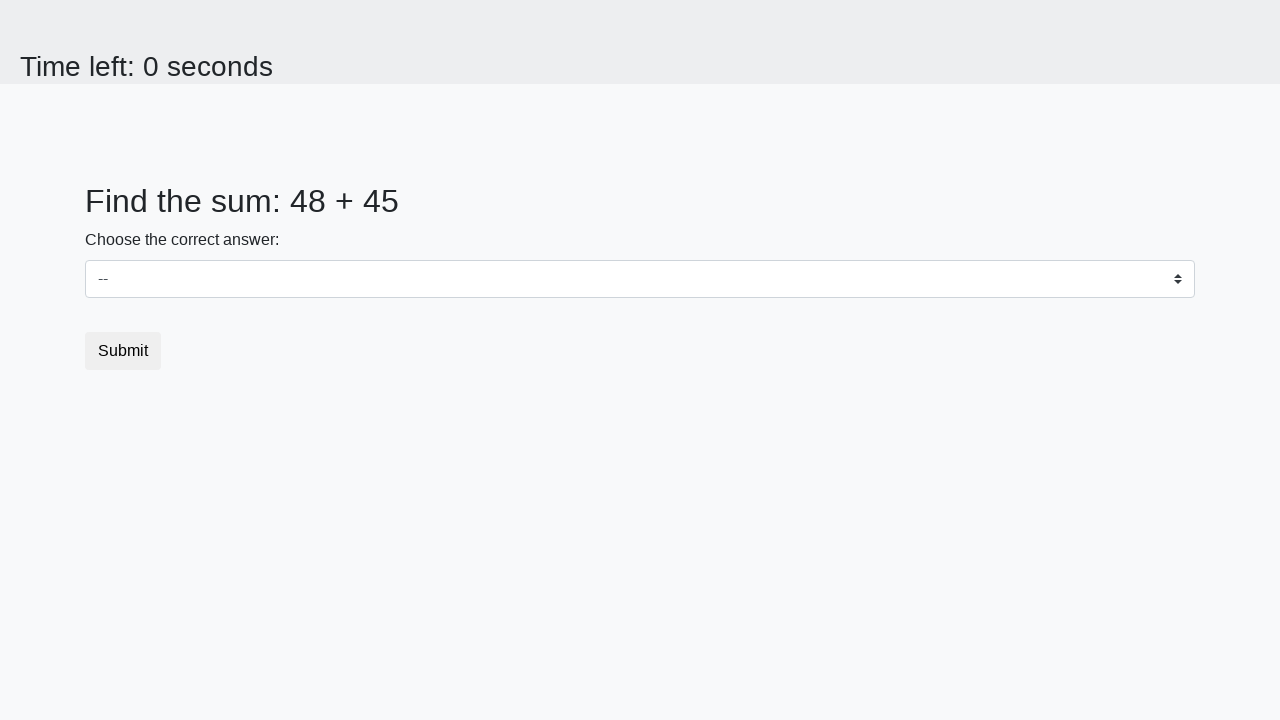

Selected calculated sum 93 from dropdown on #dropdown
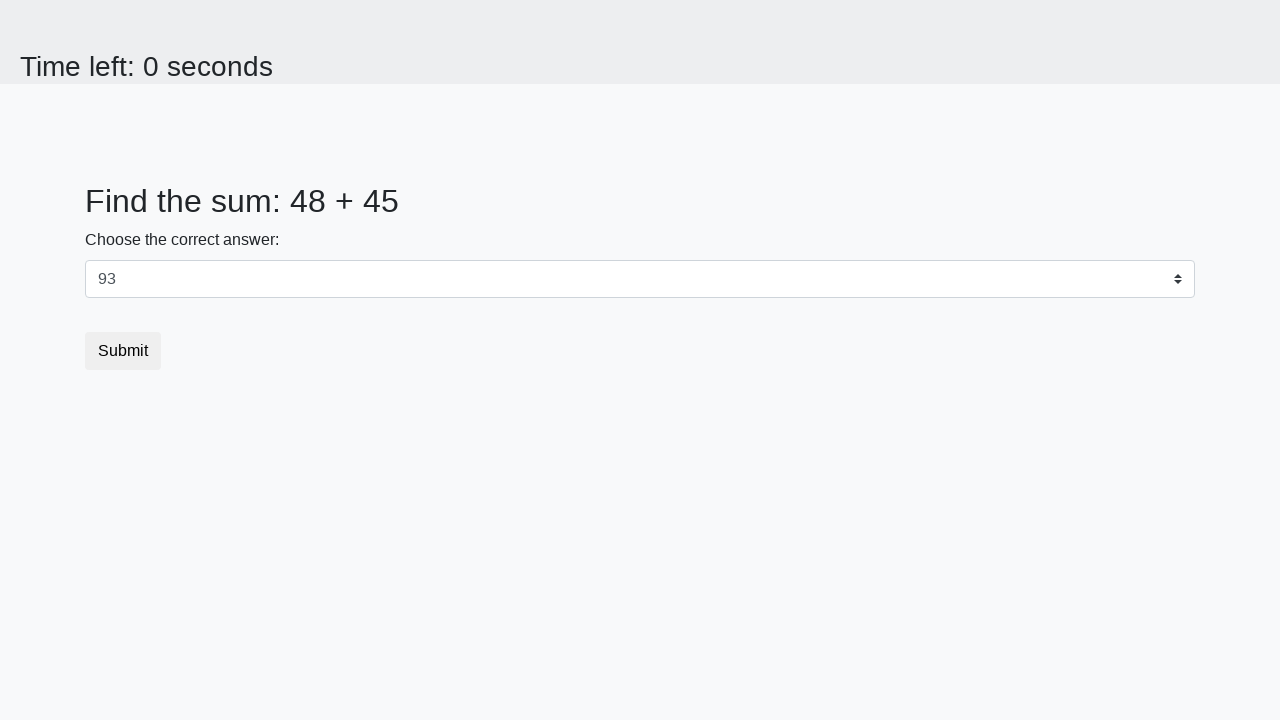

Clicked submit button to complete form at (123, 351) on body div.container form button
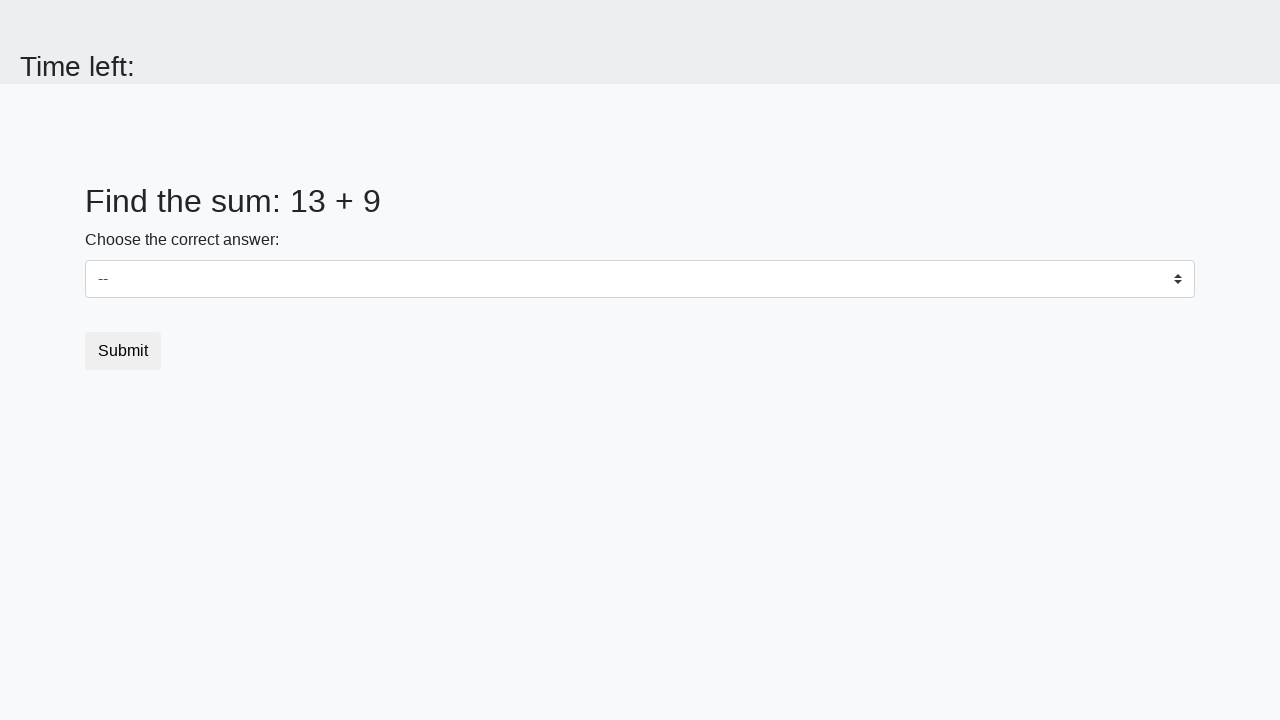

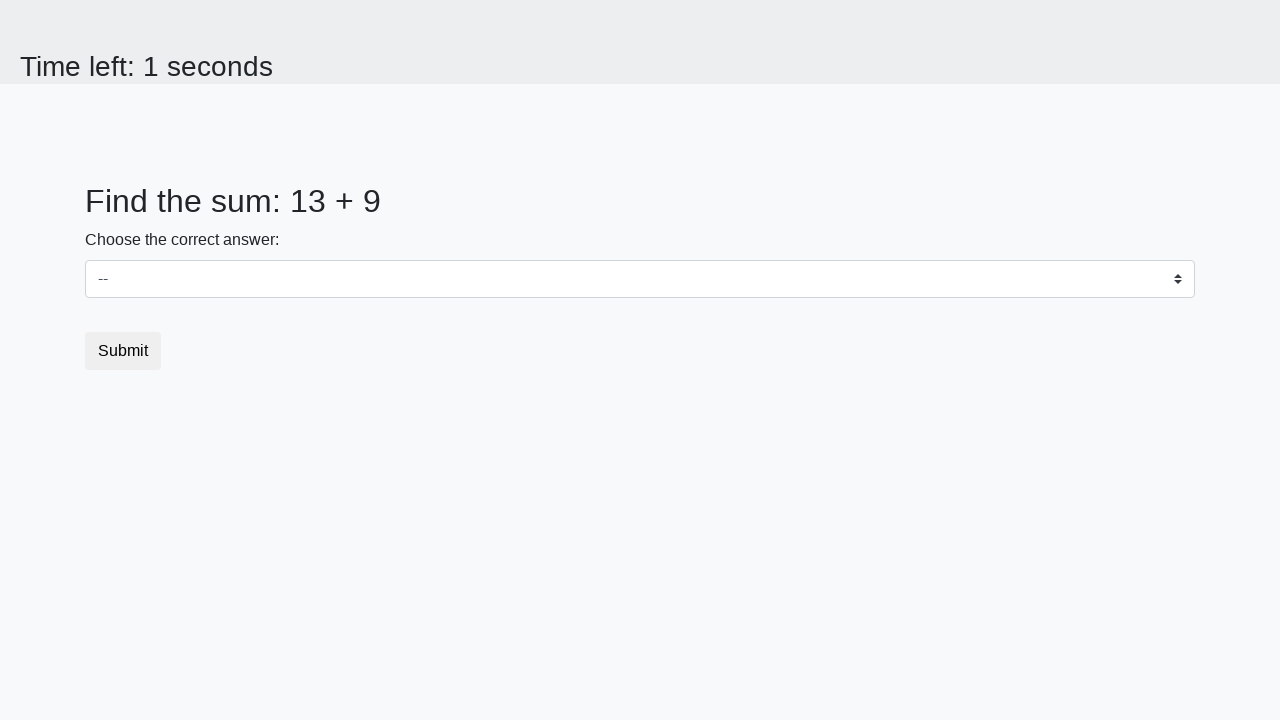